Tests that clicking the checkbox marks a todo as completed with green checkmark and strikethrough styling

Starting URL: https://todomvc.com/examples/react/dist/

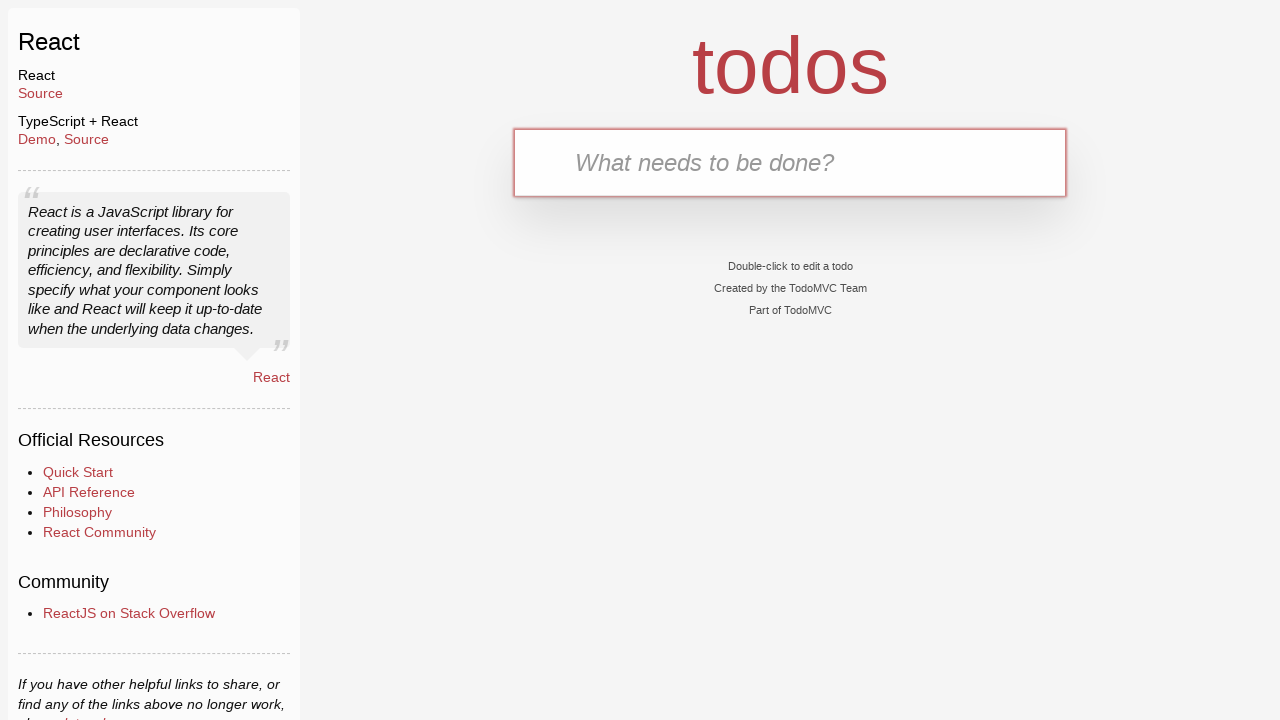

Filled new todo input field with 'Task to complete' on .new-todo
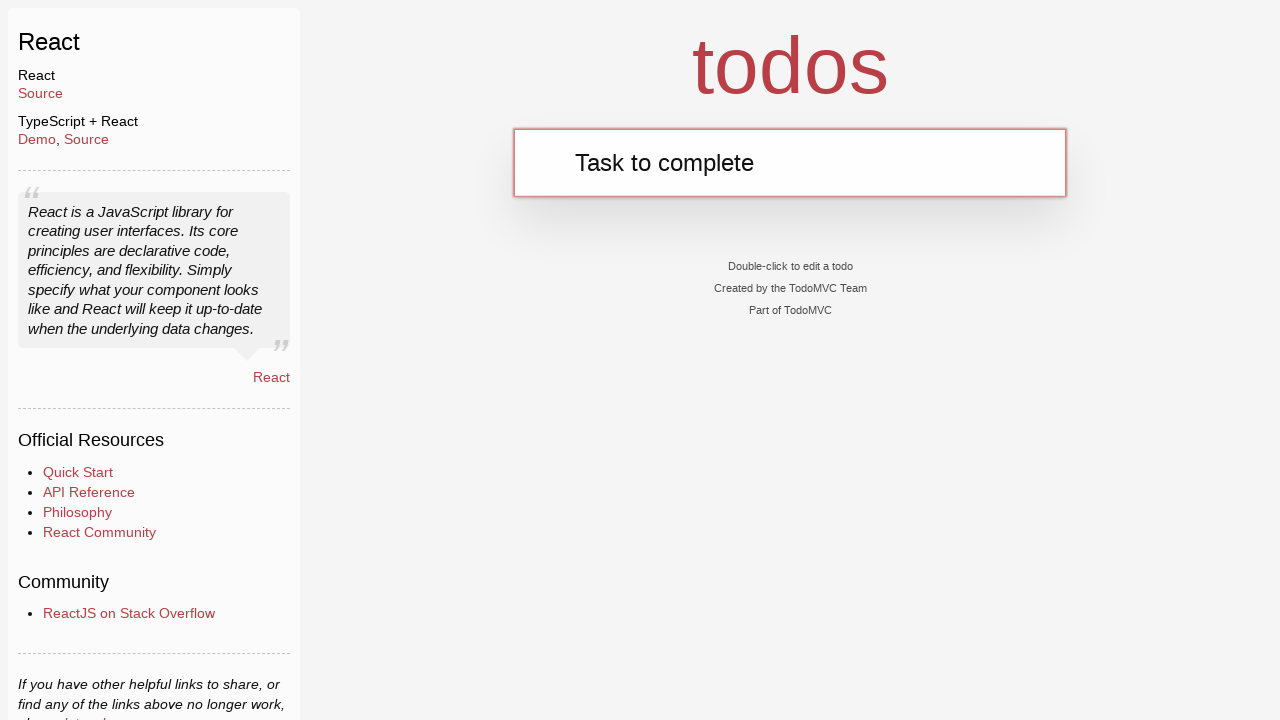

Pressed Enter to create the todo item on .new-todo
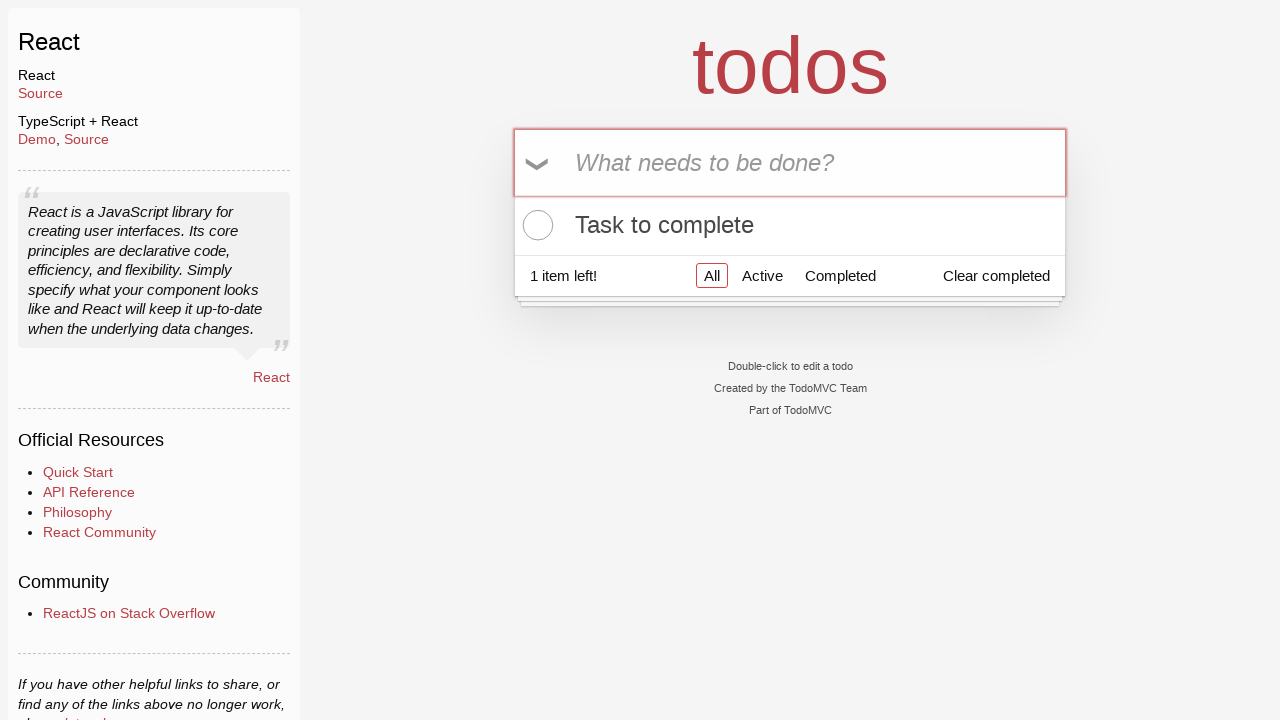

Todo item appeared in the list
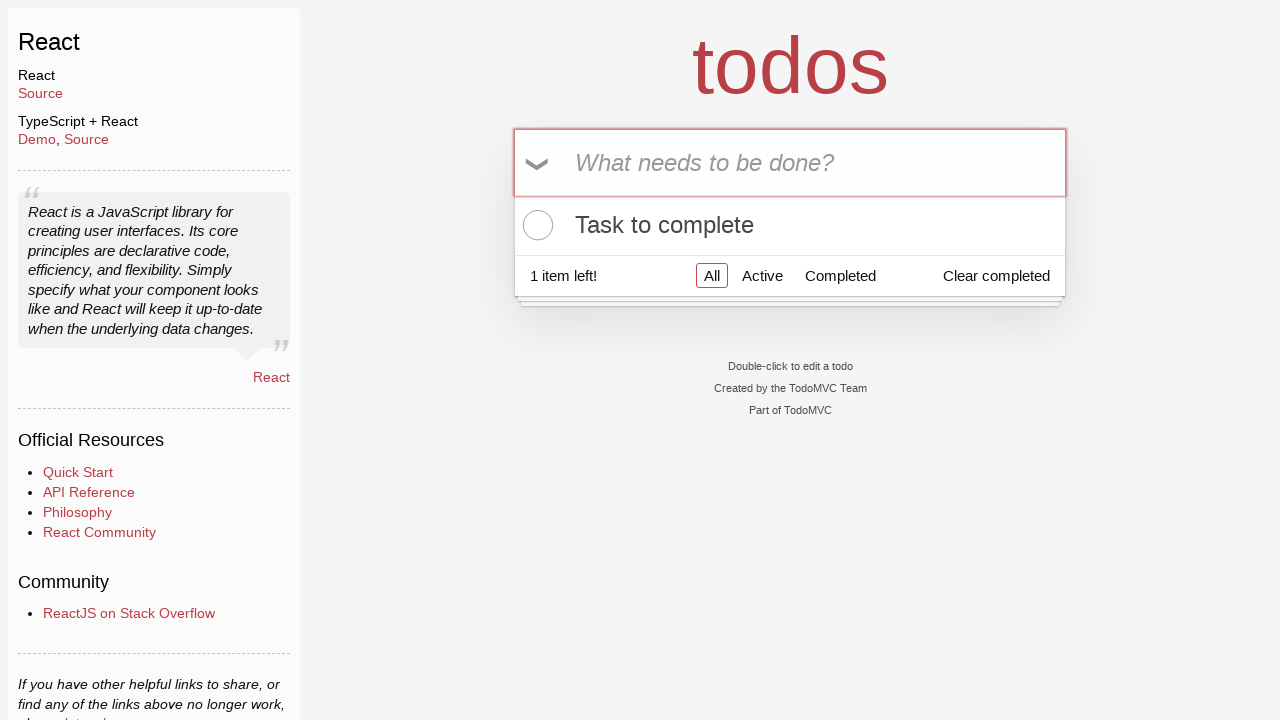

Clicked the toggle checkbox to mark todo as completed at (535, 225) on .todo-list li .toggle
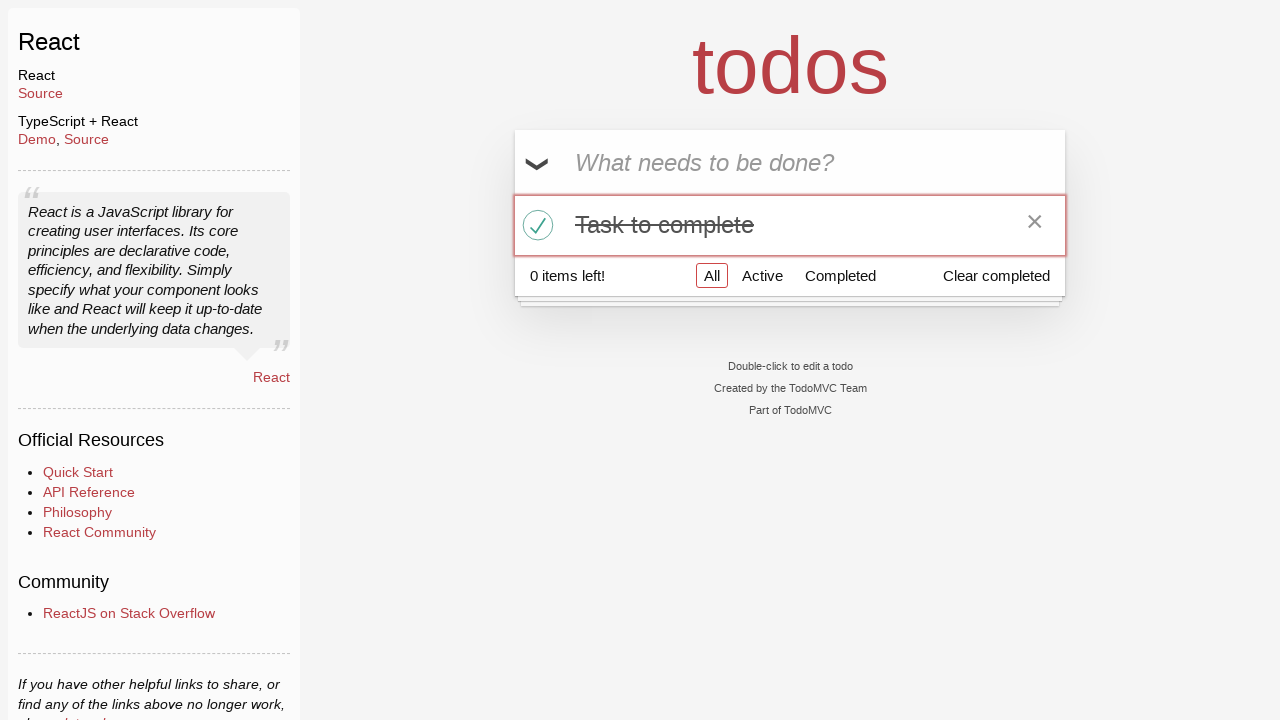

Verified todo item is marked as completed with strikethrough styling and green checkmark
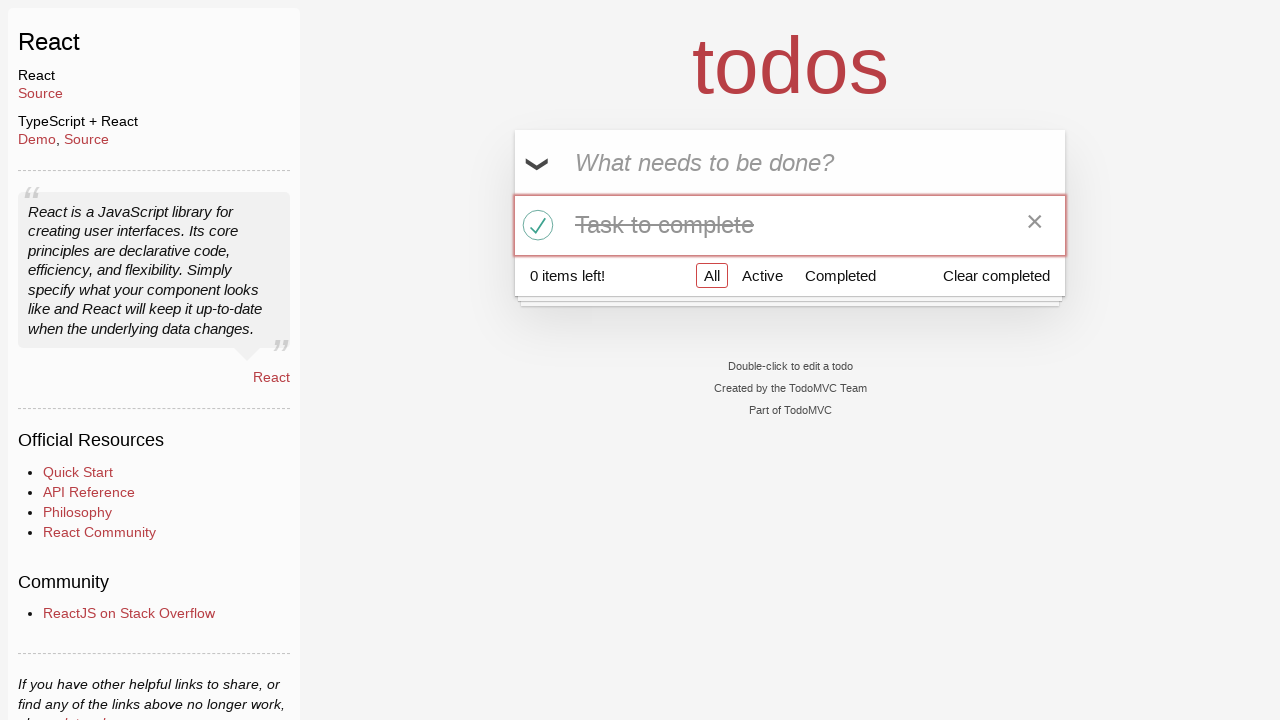

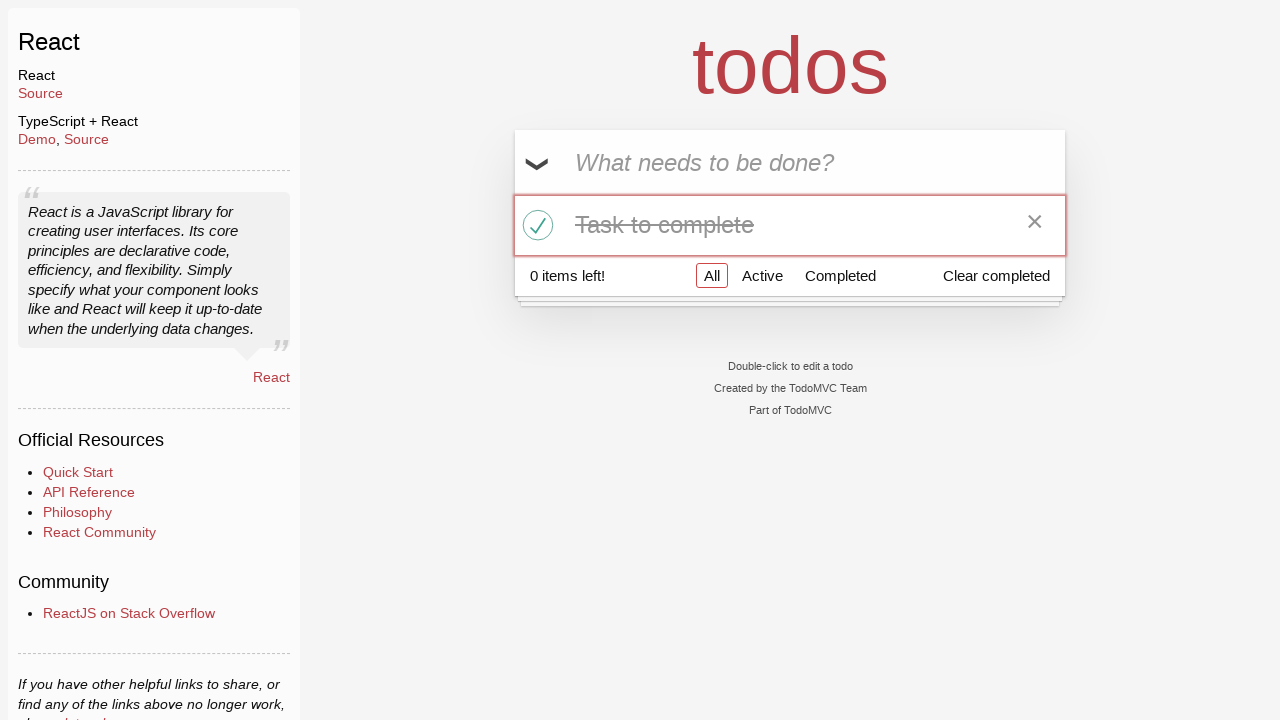